Tests drag and drop functionality by dragging an element and dropping it onto a target area, then verifying the drop was successful

Starting URL: https://demoqa.com/droppable

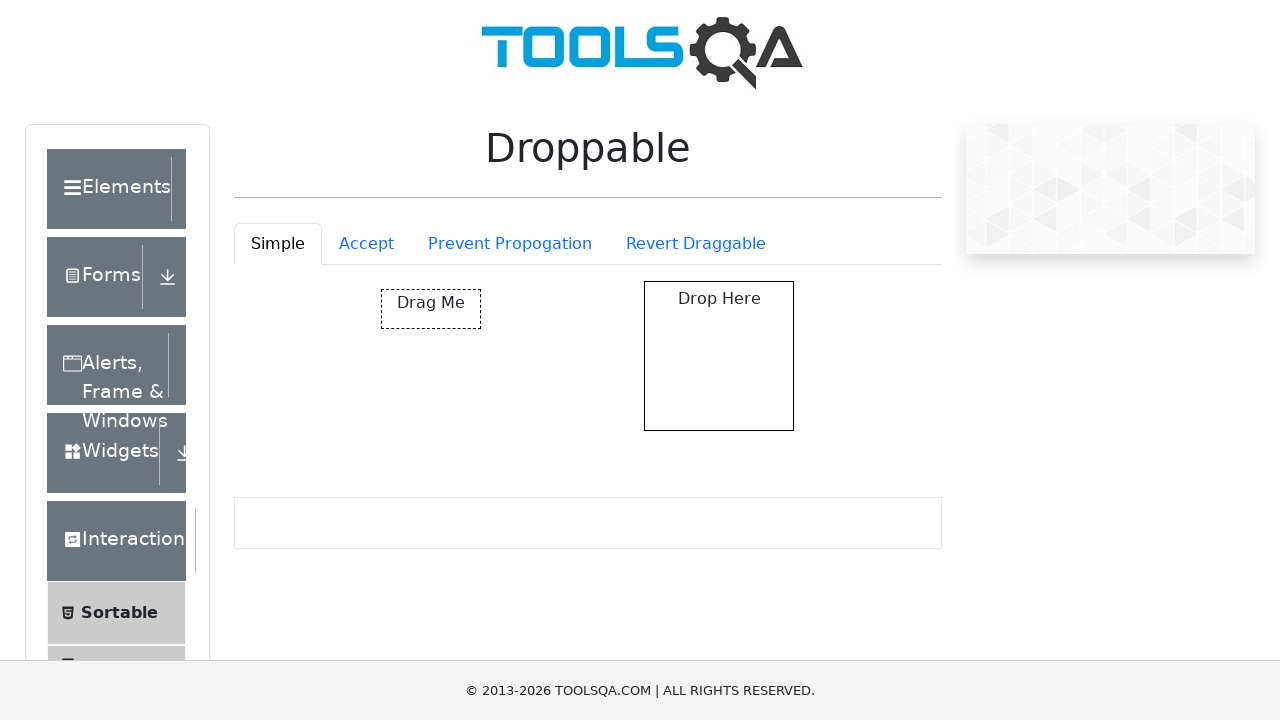

Located the draggable element
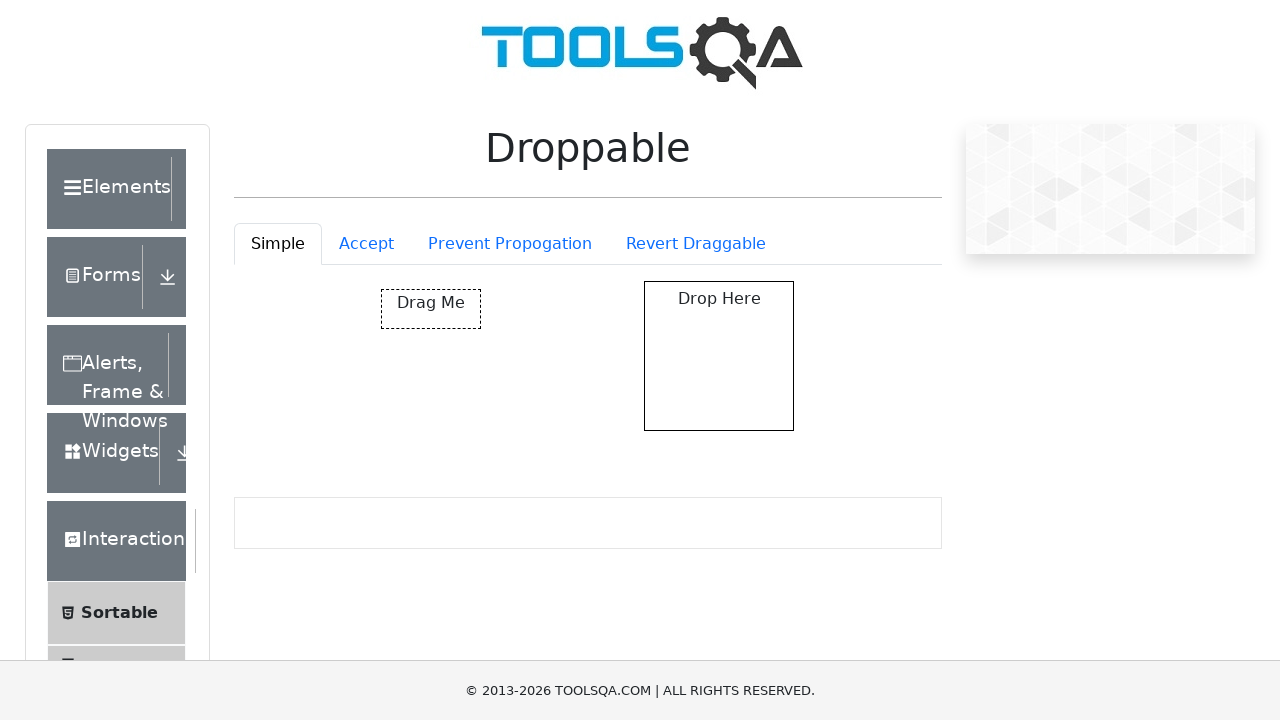

Located the drop target area
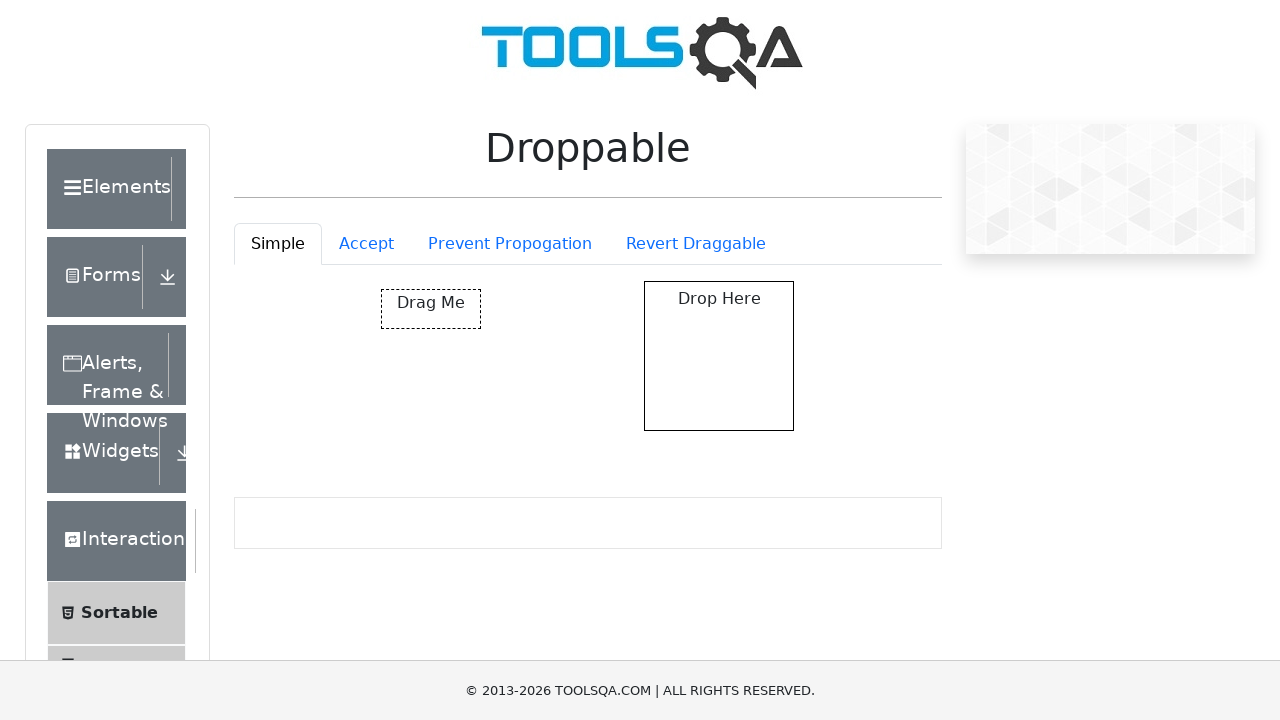

Performed drag and drop operation from draggable element to drop target area at (719, 356)
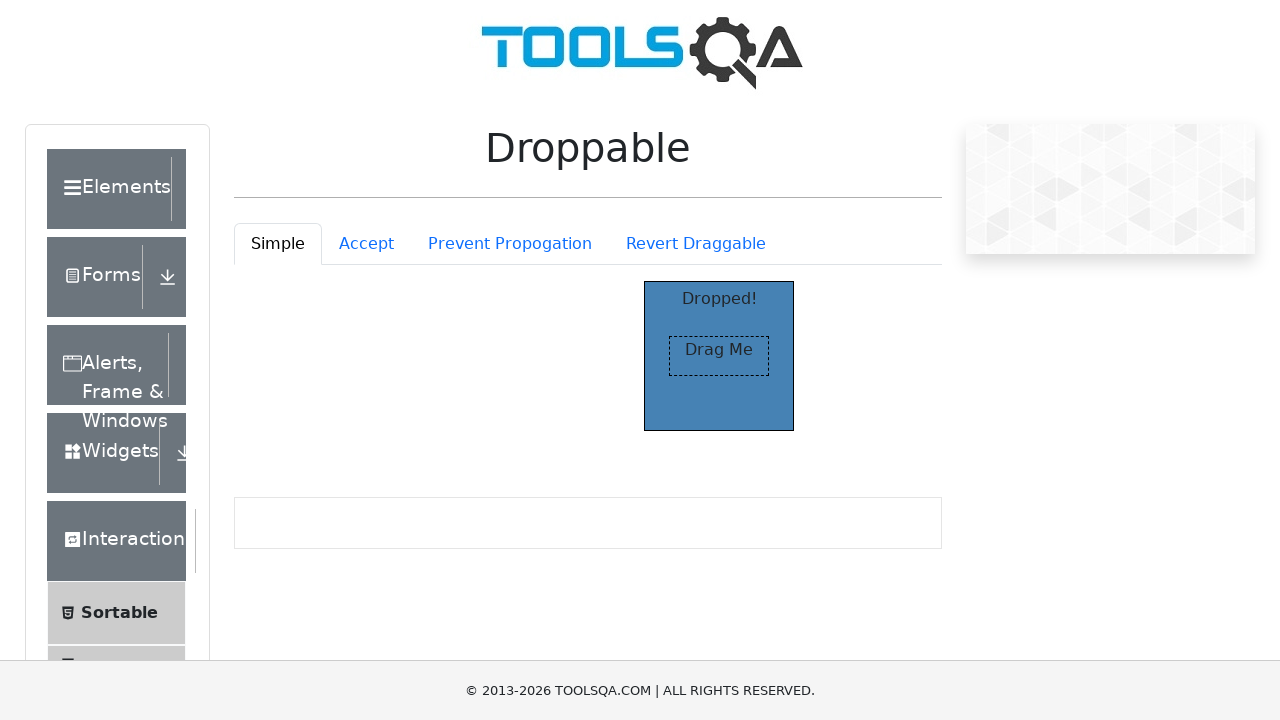

Located the 'Dropped!' confirmation text
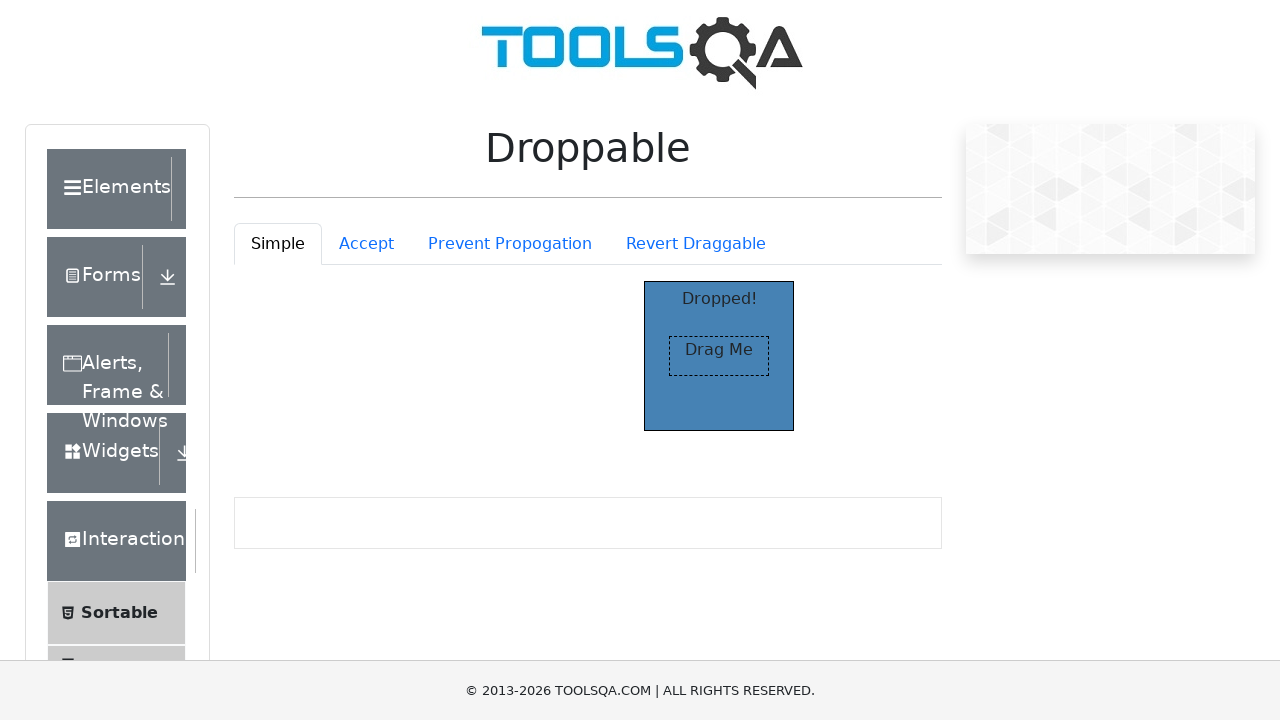

Verified that drop was successful - 'Dropped!' text is displayed
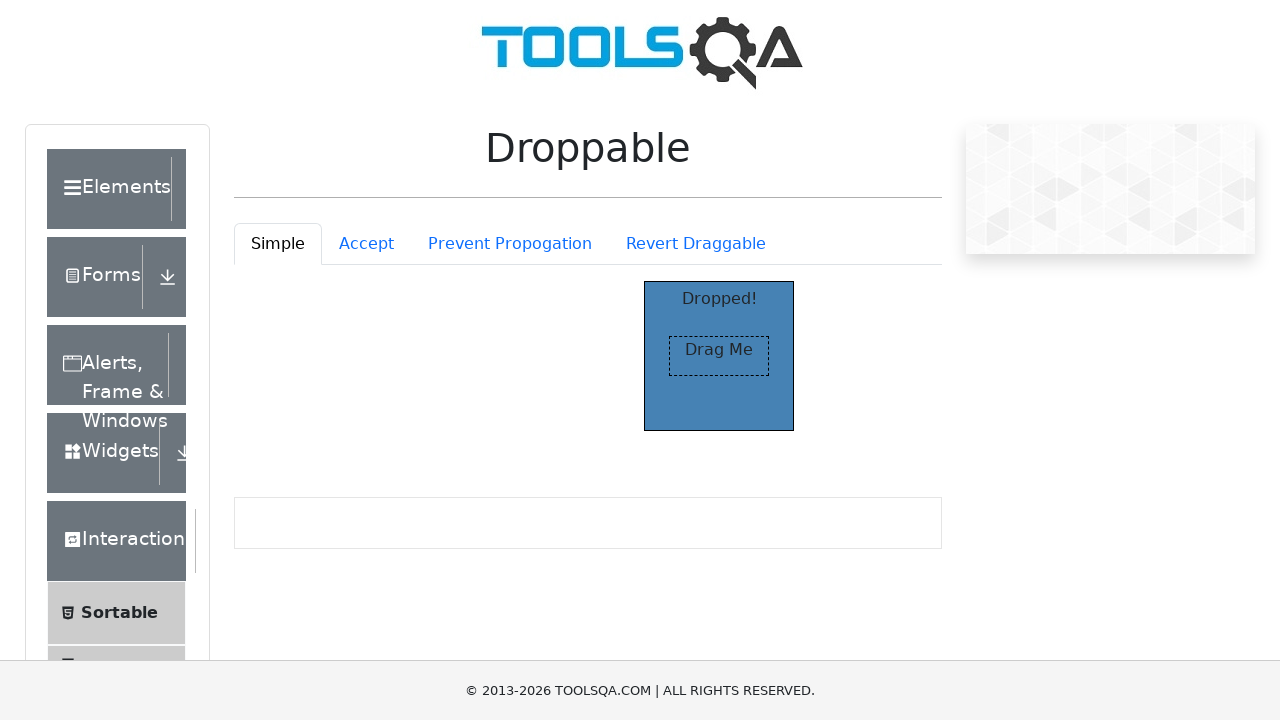

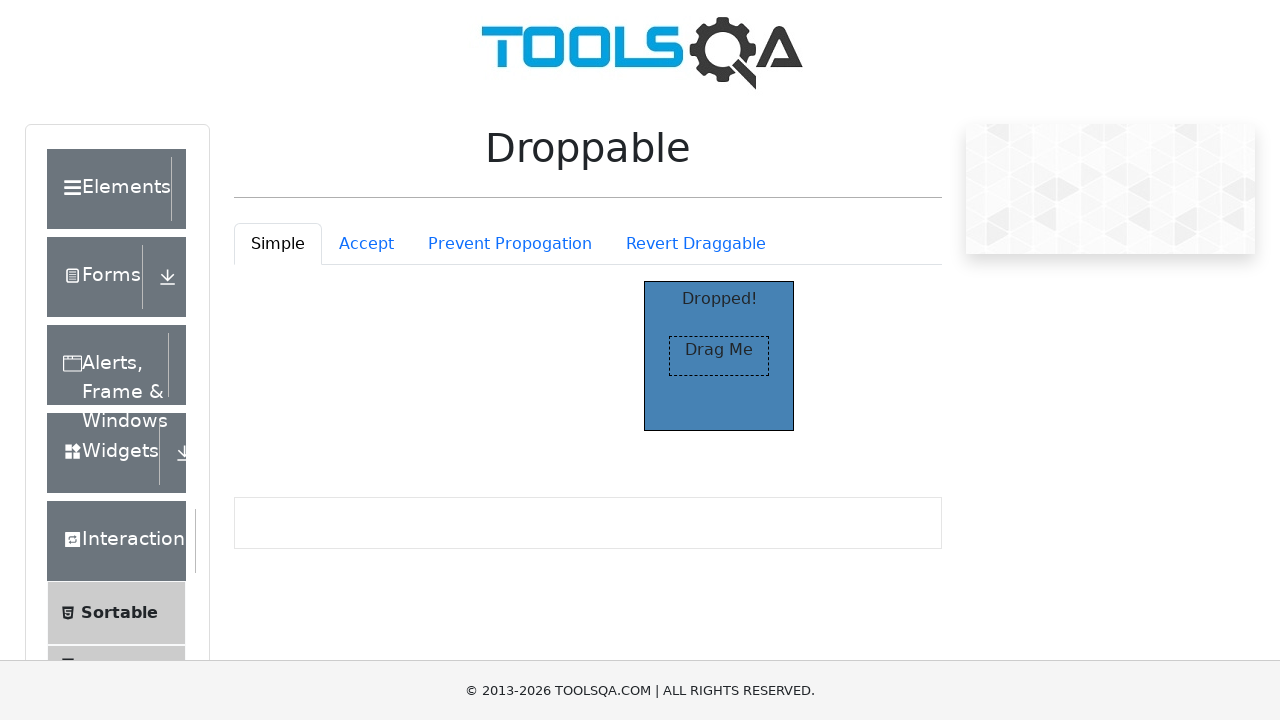